Tests popup/dialog handling, element visibility toggling, mouse hover functionality, and iframe interaction on a practice automation page.

Starting URL: https://rahulshettyacademy.com/AutomationPractice/

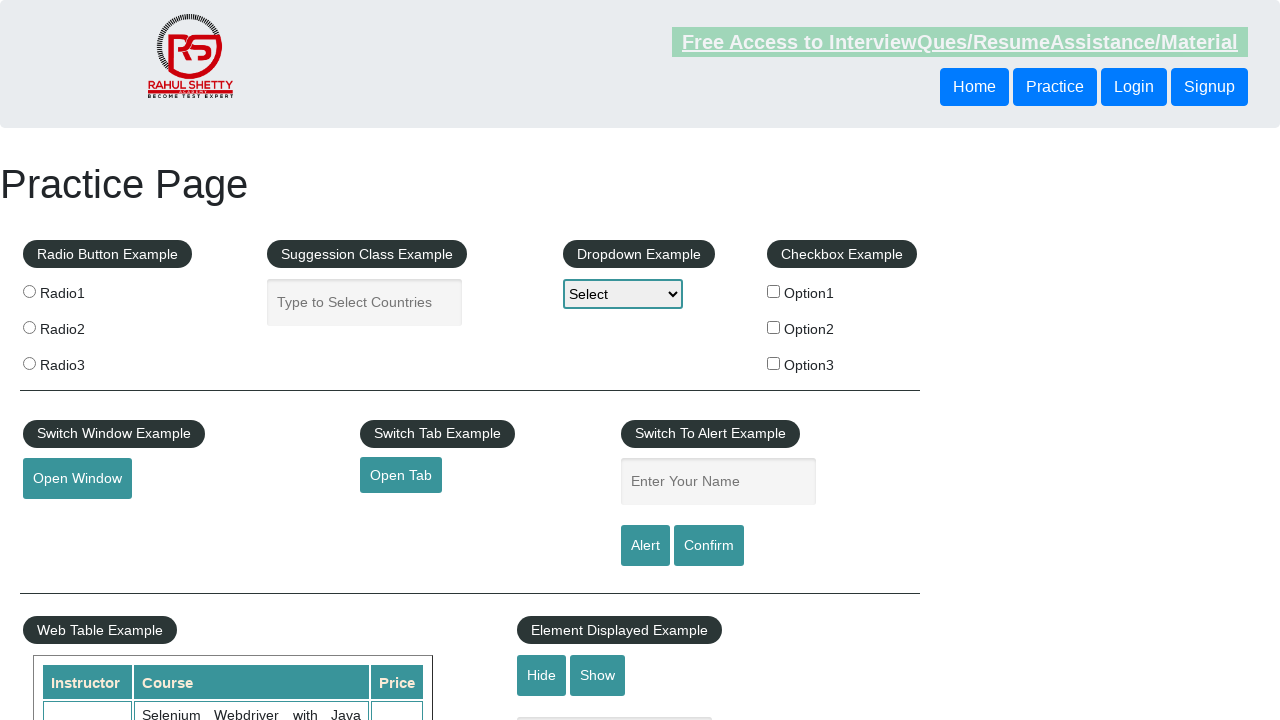

Verified text element is visible
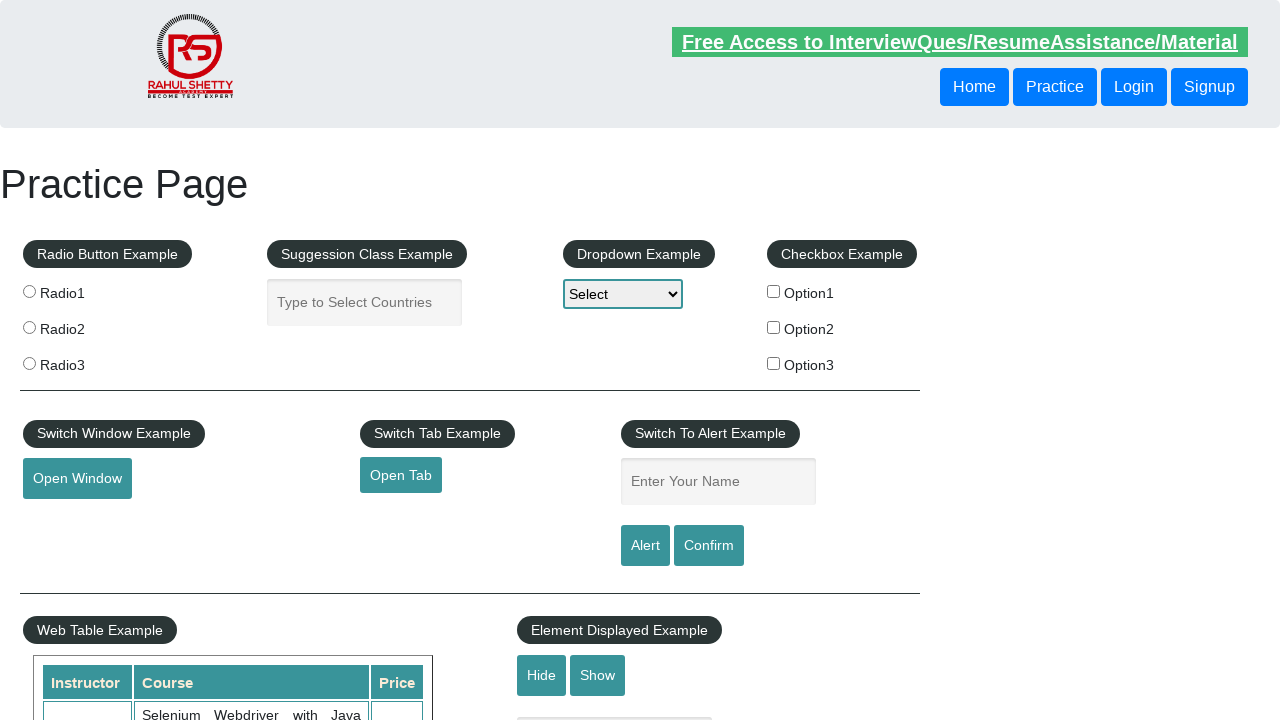

Clicked hide button to hide text element at (542, 675) on #hide-textbox
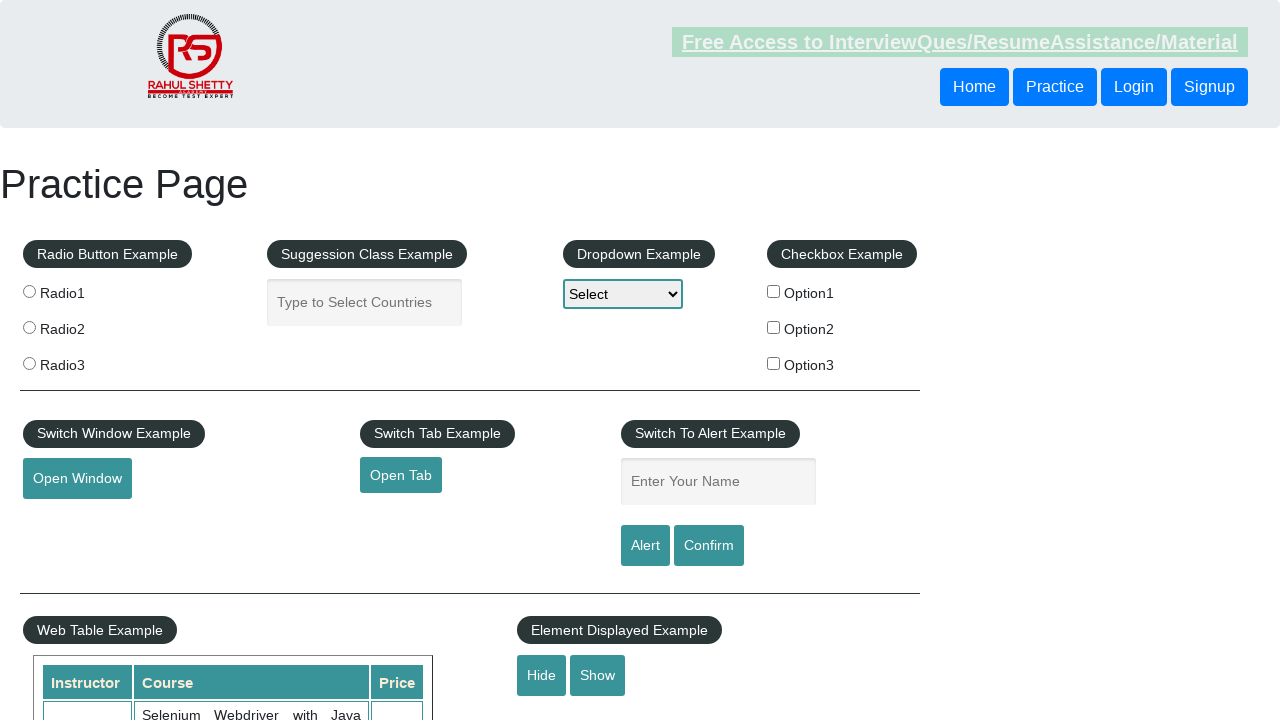

Verified text element is now hidden
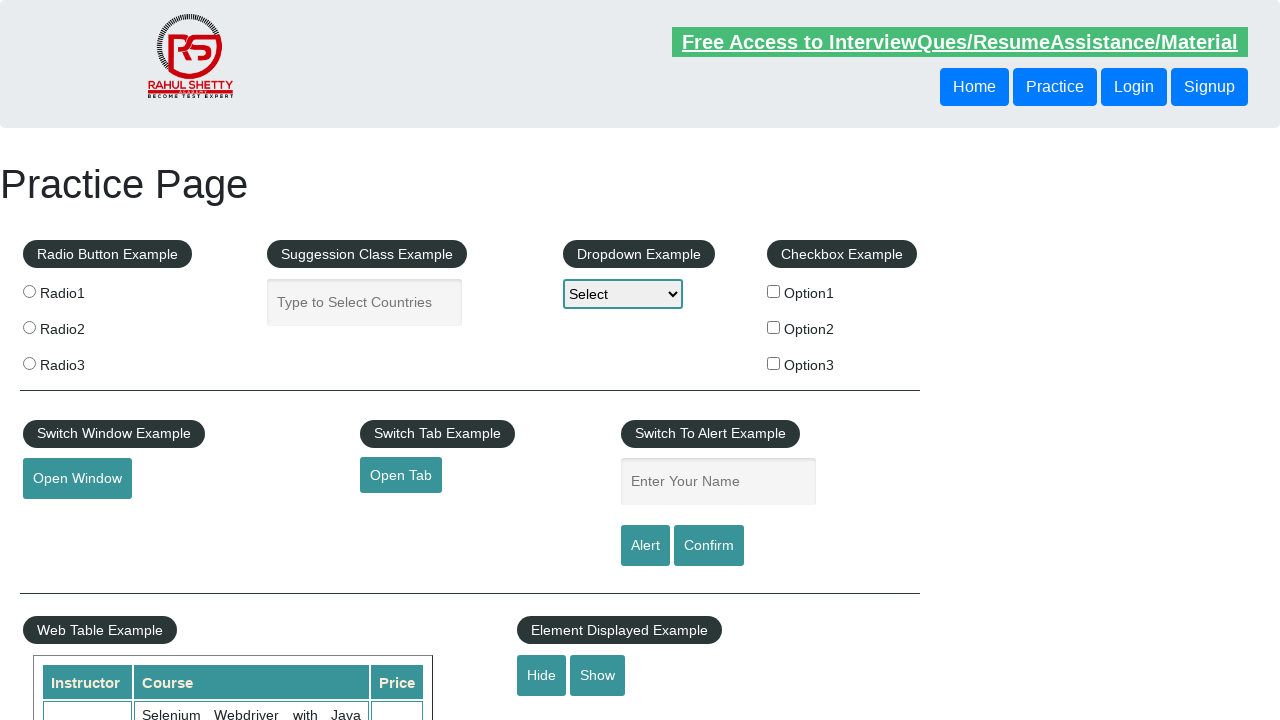

Set up dialog handler to accept alerts
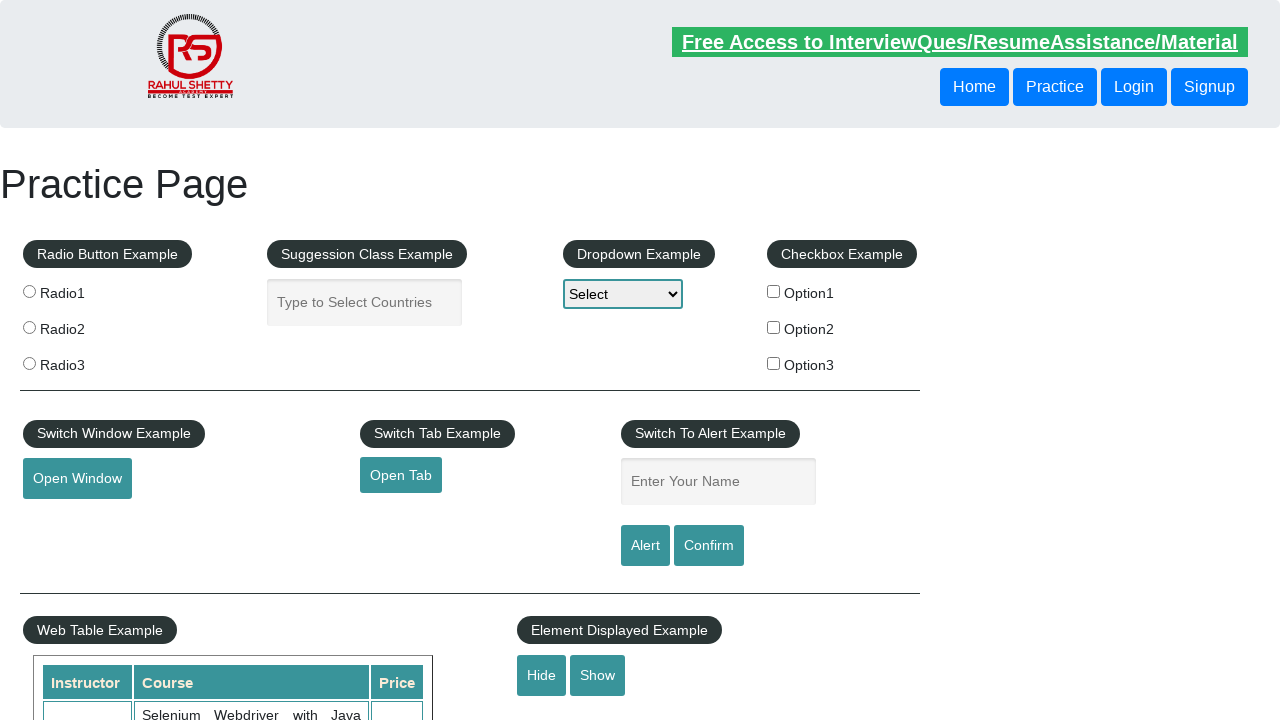

Clicked confirm button to trigger dialog at (709, 546) on #confirmbtn
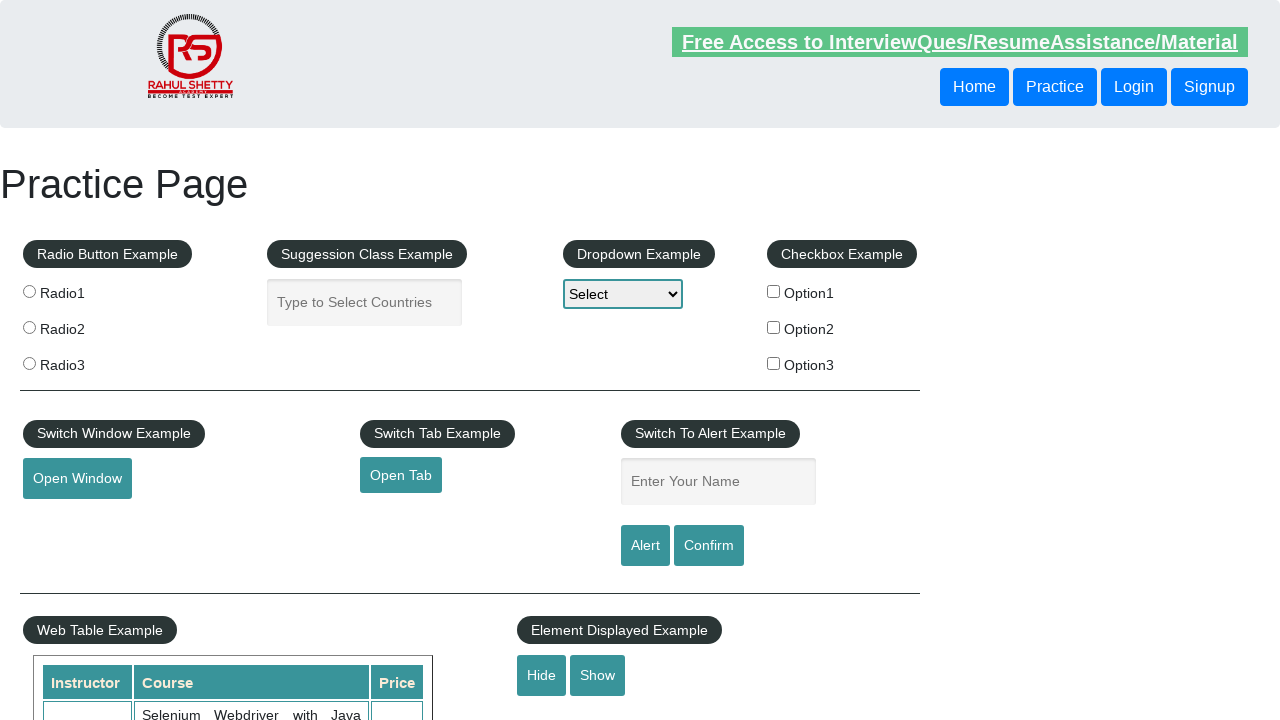

Hovered over mouse hover element at (83, 361) on #mousehover
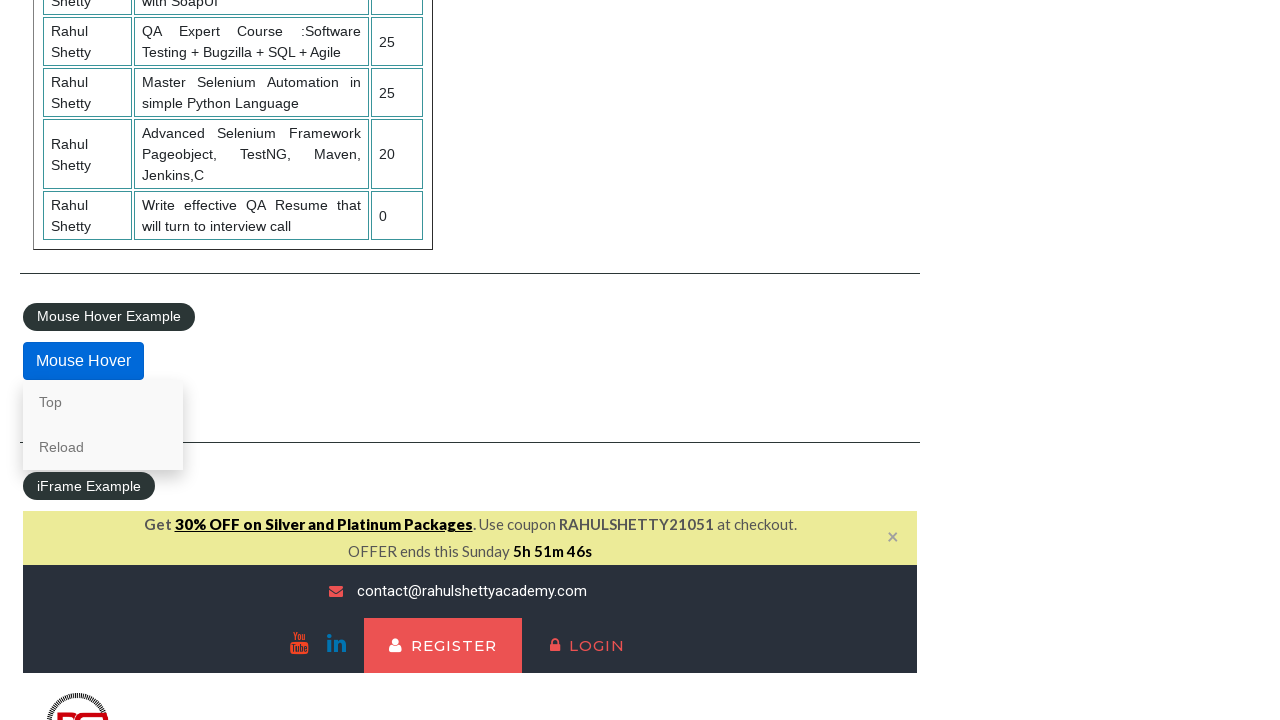

Clicked lifetime access link in iframe at (307, 360) on #courses-iframe >> internal:control=enter-frame >> li a[href*='lifetime-access']
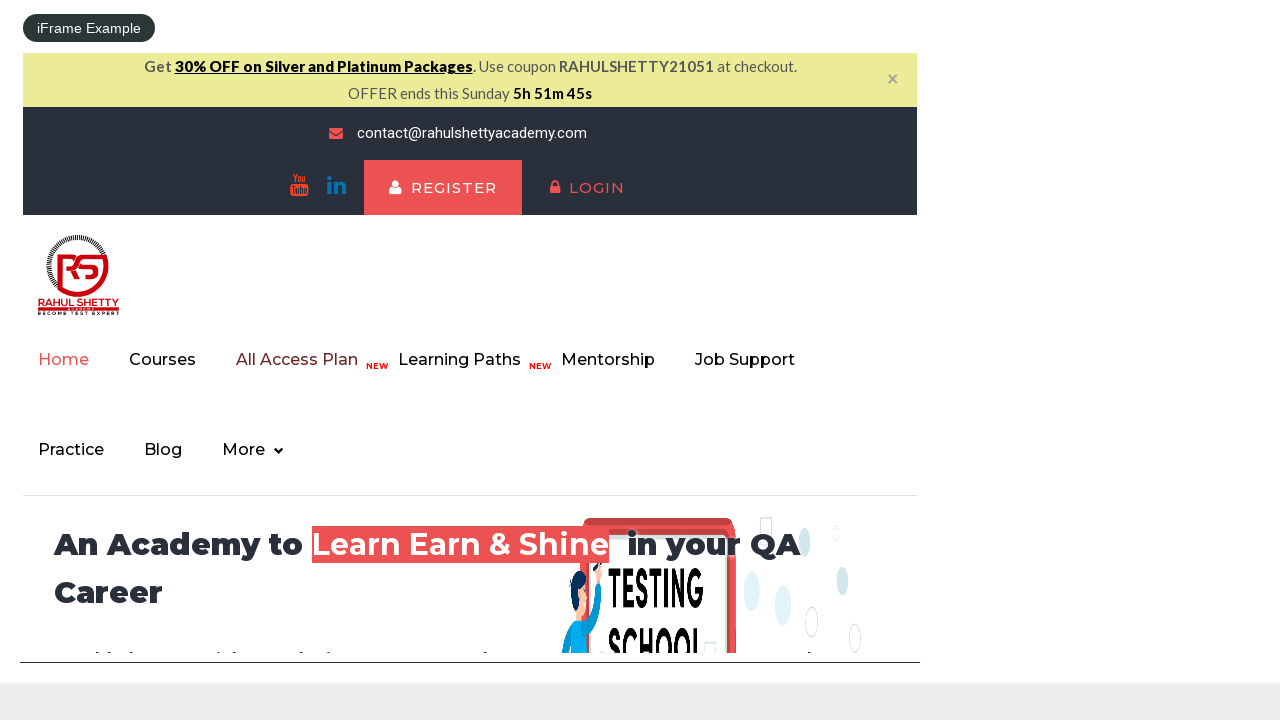

Waited for iframe text content to load
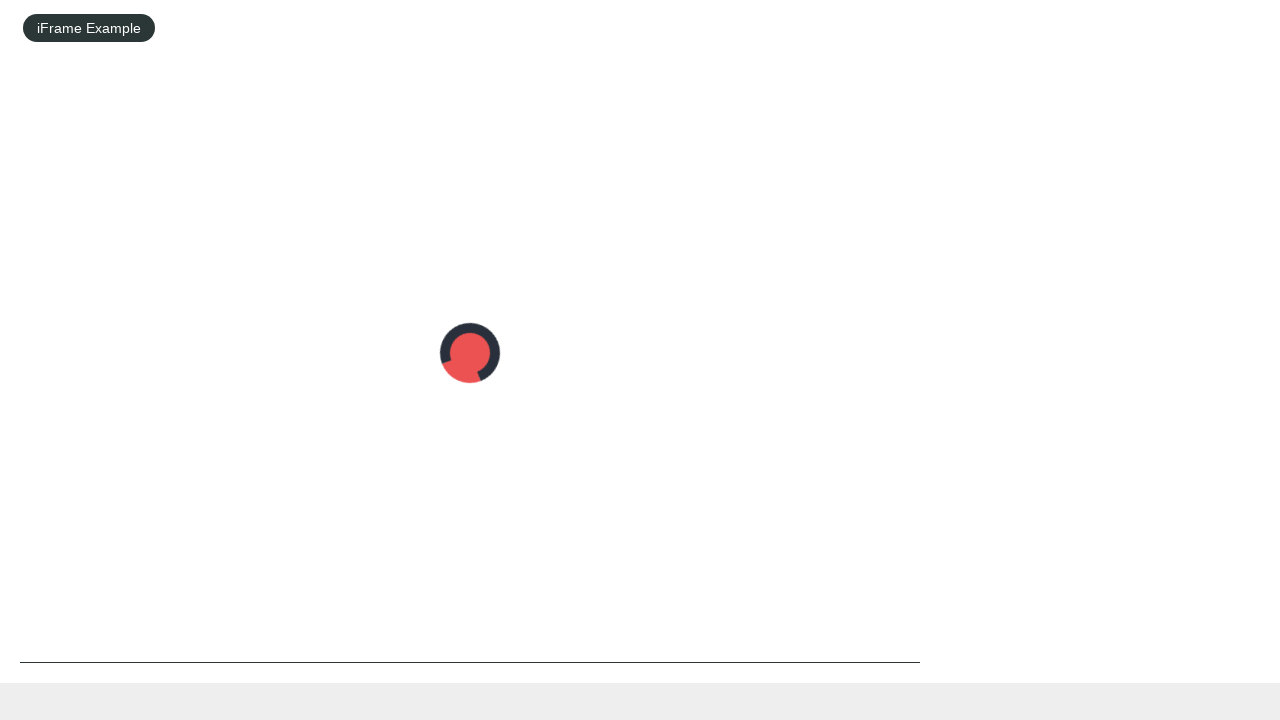

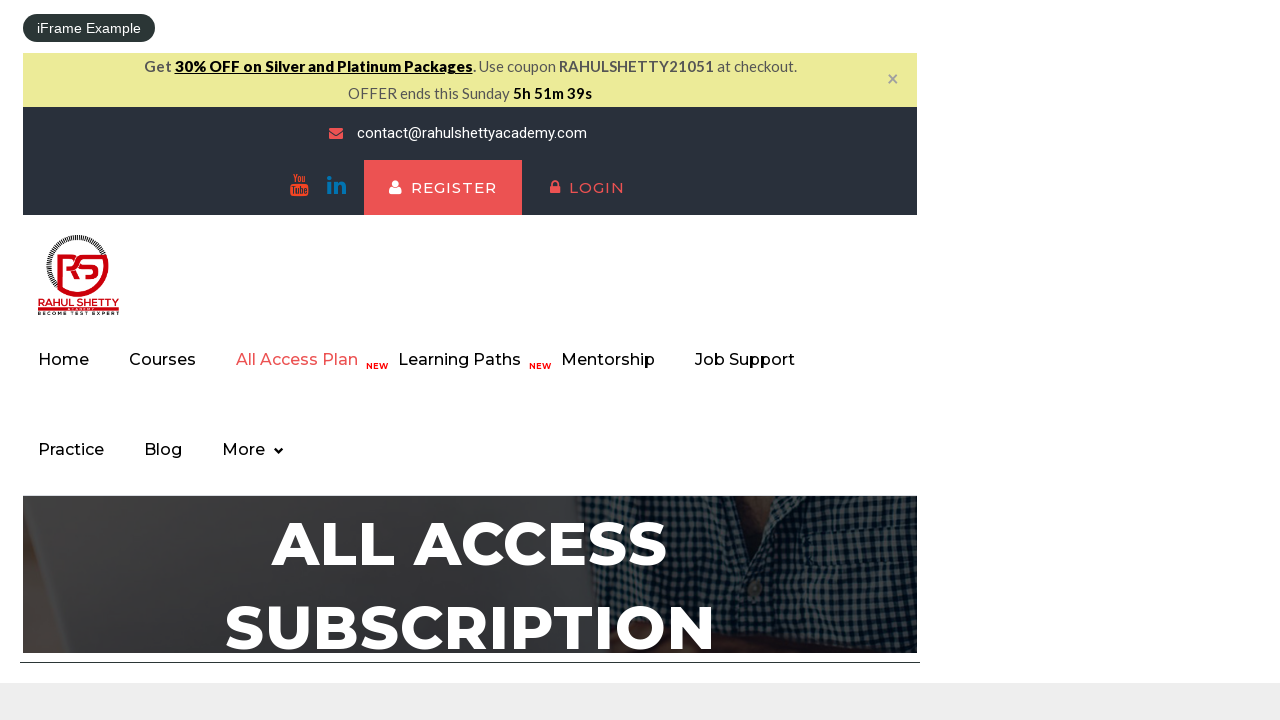